Clicks Browse Languages menu and verifies table column headers for Language and Author

Starting URL: http://www.99-bottles-of-beer.net/

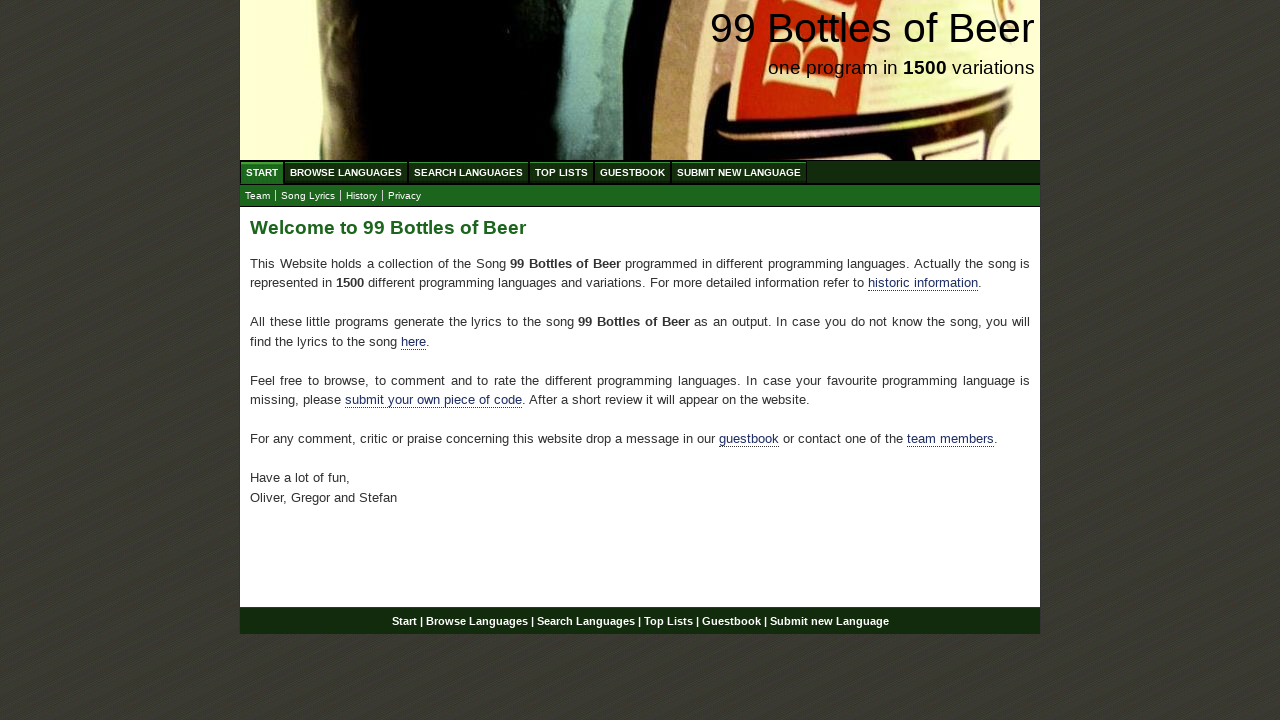

Clicked Browse Languages menu at (346, 172) on xpath=//body/div[@id ='wrap']/div[@id ='navigation']/ul[@id = 'menu']/li/a[@href
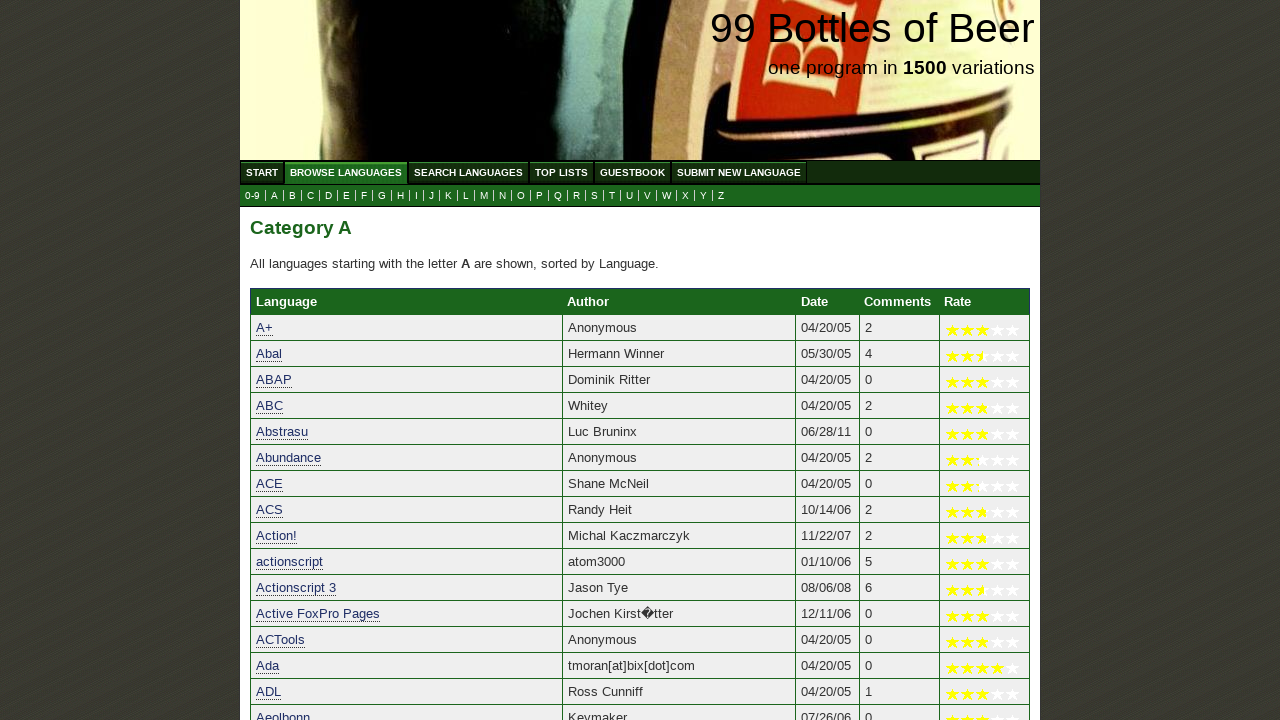

Waited for Language column header to load
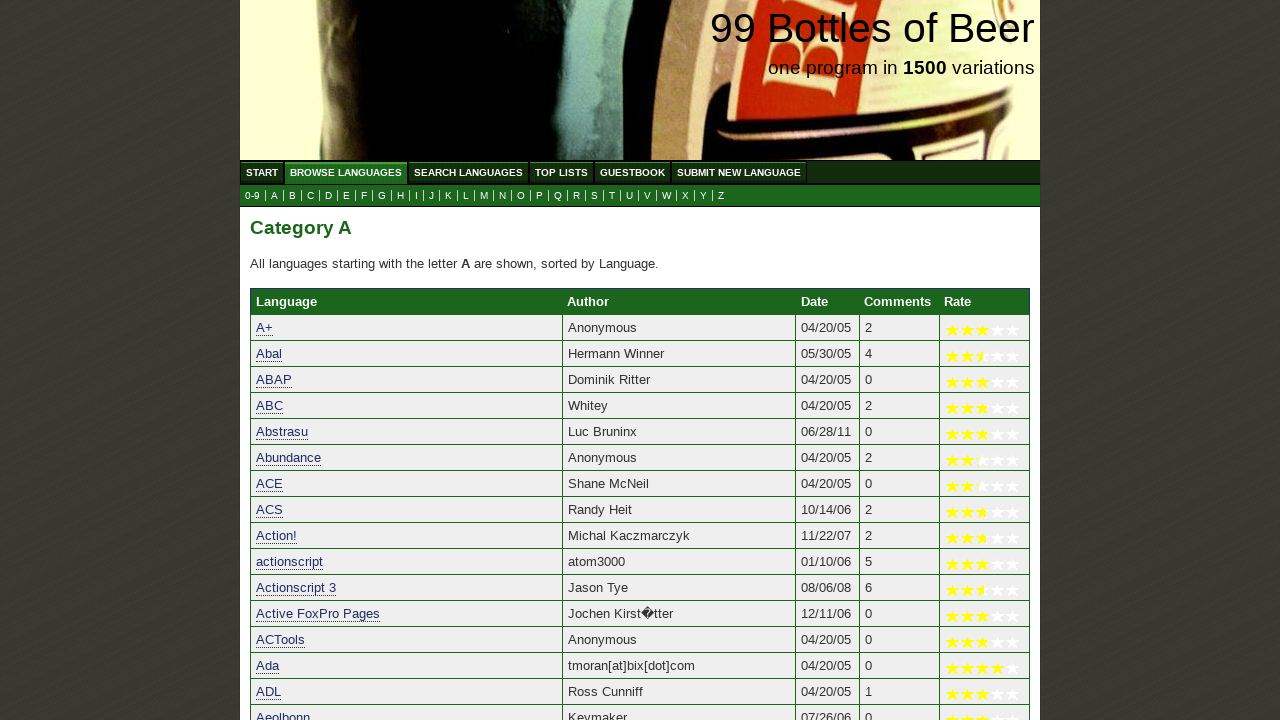

Waited for Author column header to load
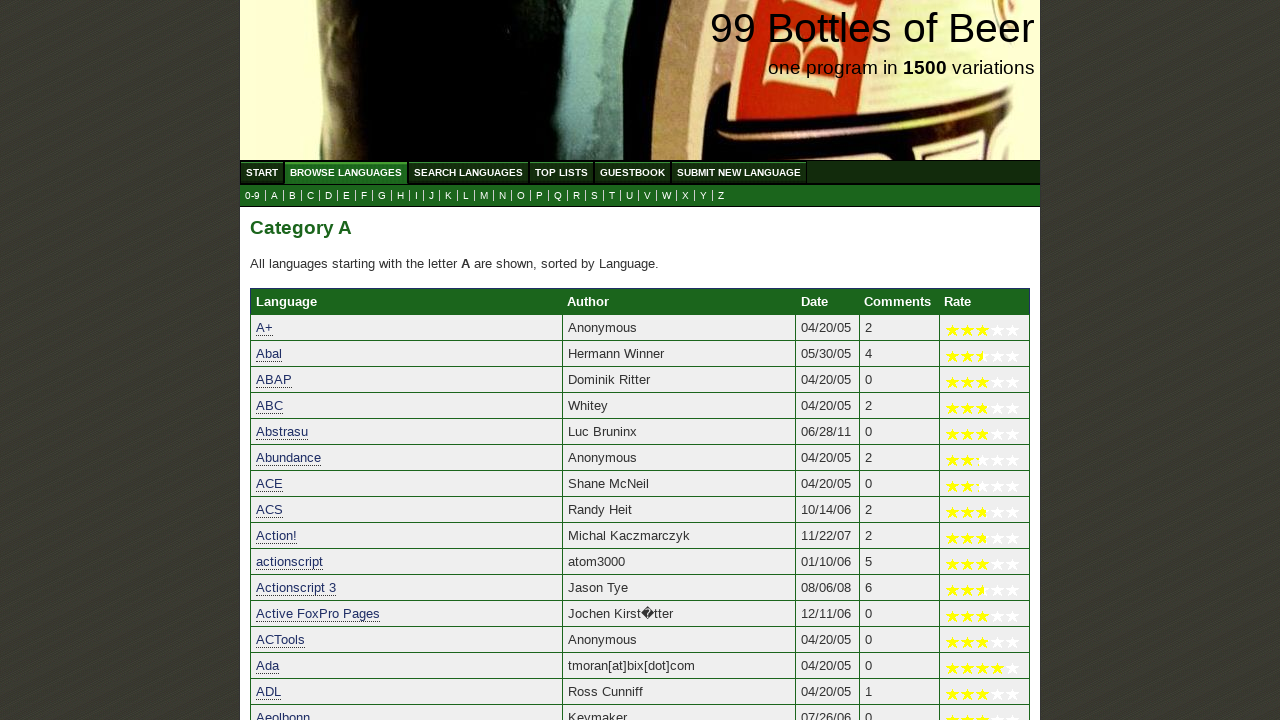

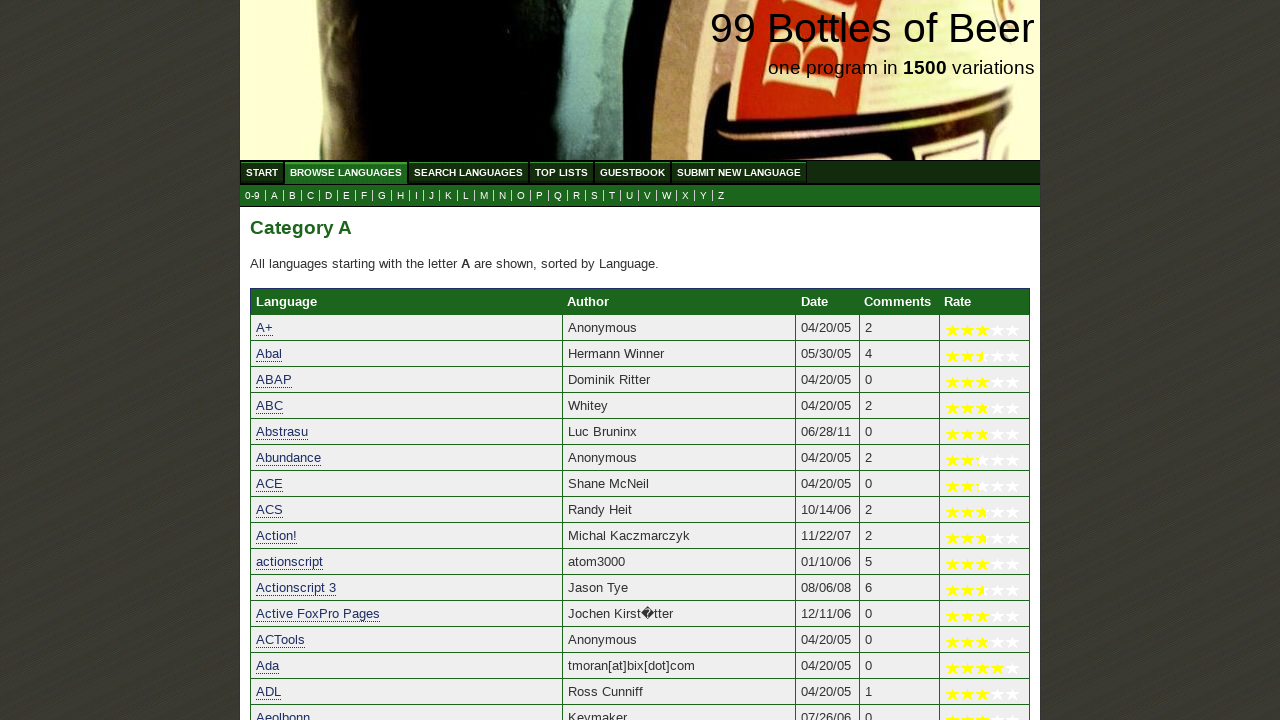